Tests JavaScript confirm dialog by clicking the JS Confirm button and dismissing the dialog

Starting URL: https://the-internet.herokuapp.com/javascript_alerts

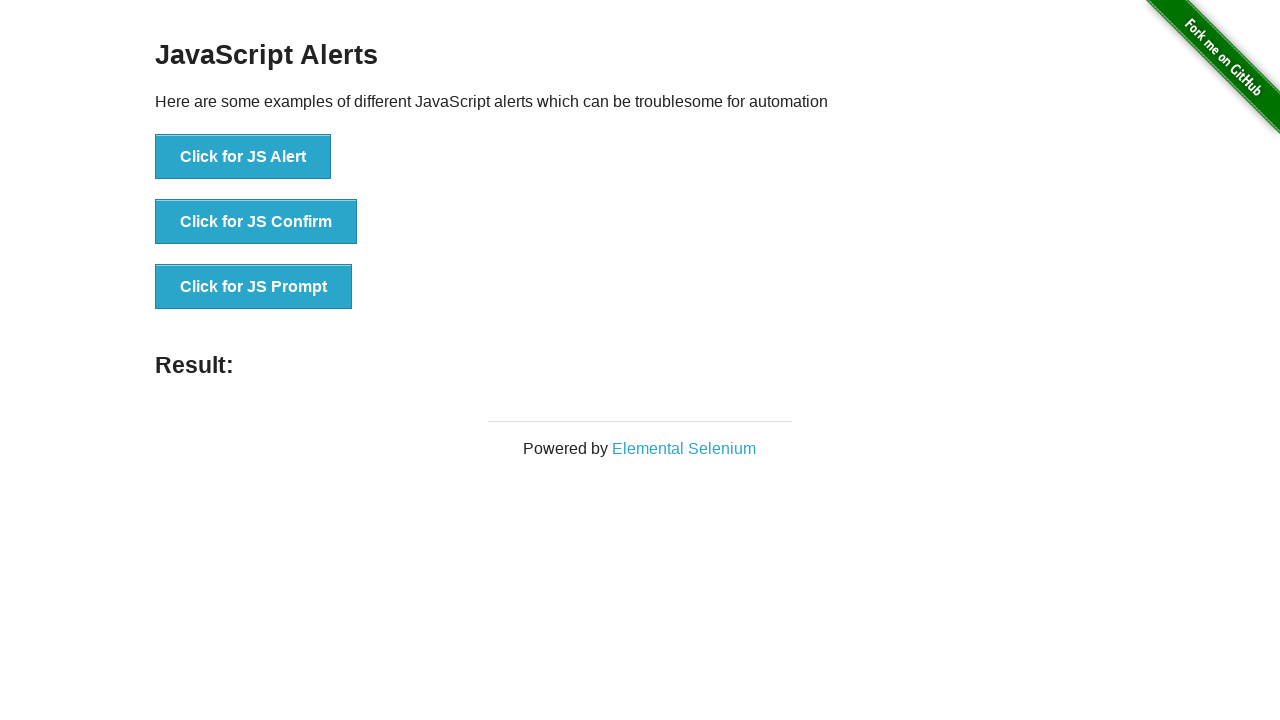

Set up dialog handler to dismiss any dialogs
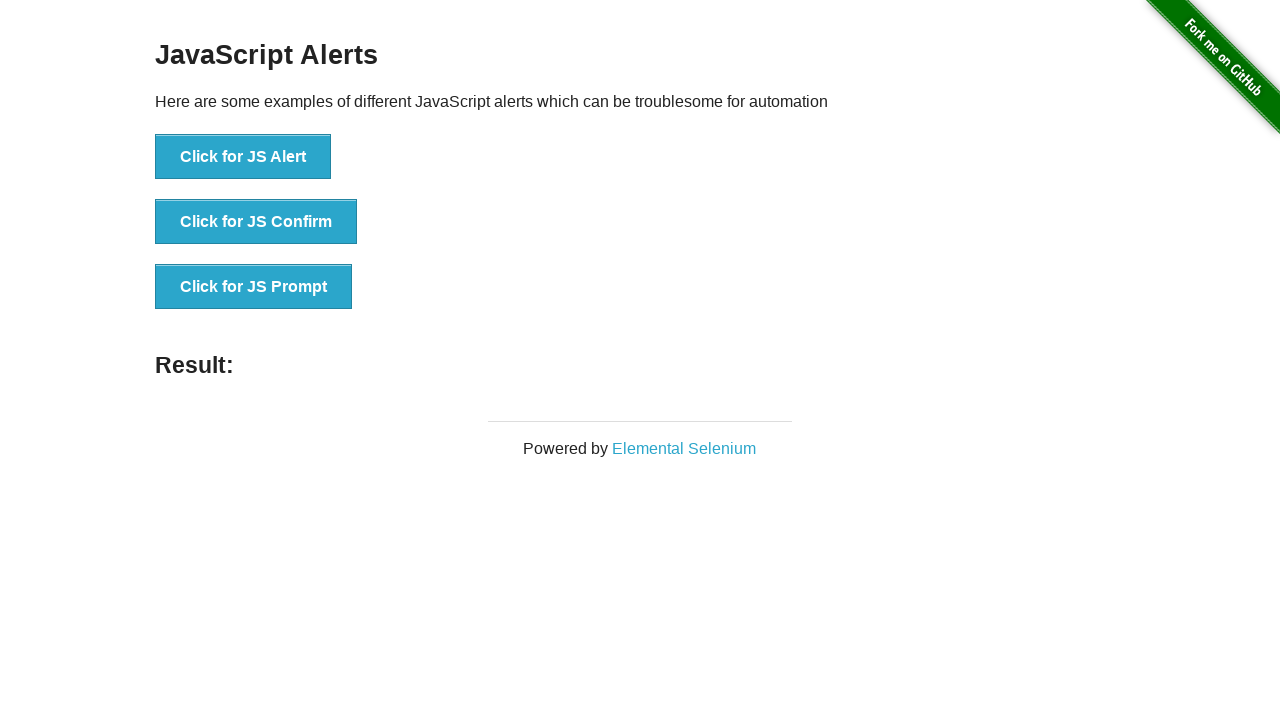

Clicked the JS Confirm button at (256, 222) on xpath=//button[contains(text(),'Click for JS Confirm')]
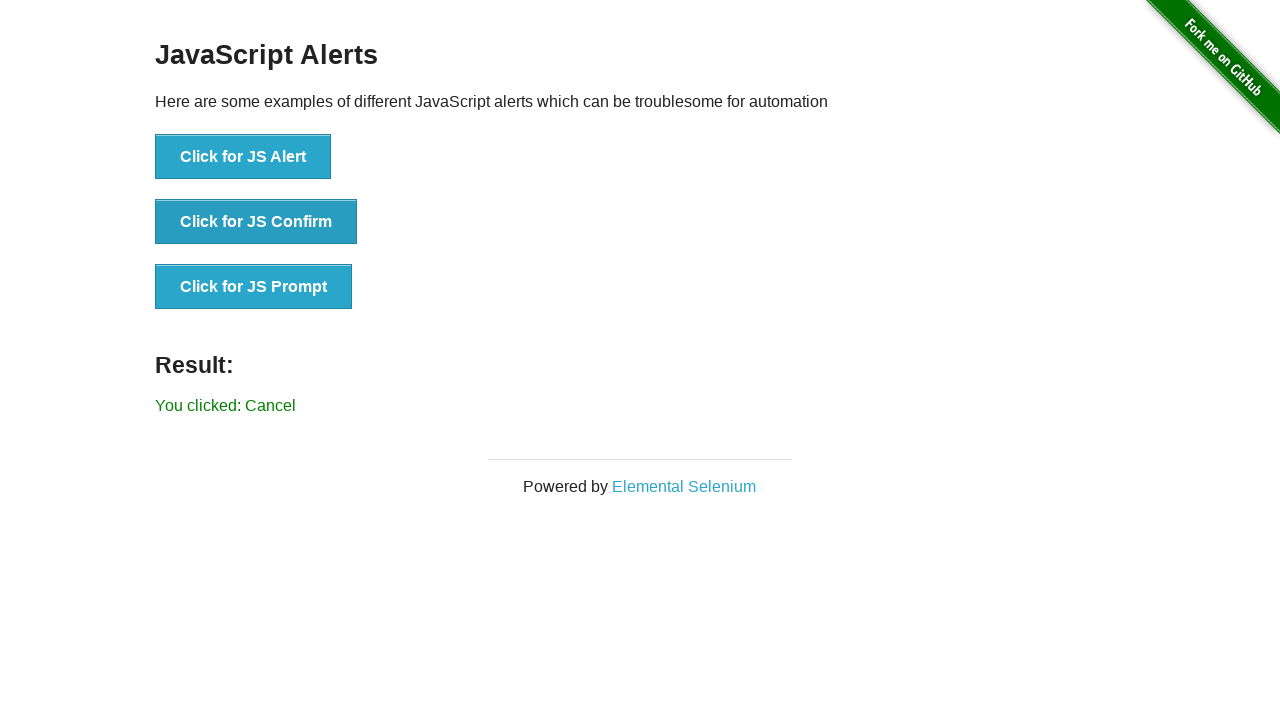

Verified result text shows 'You clicked: Cancel'
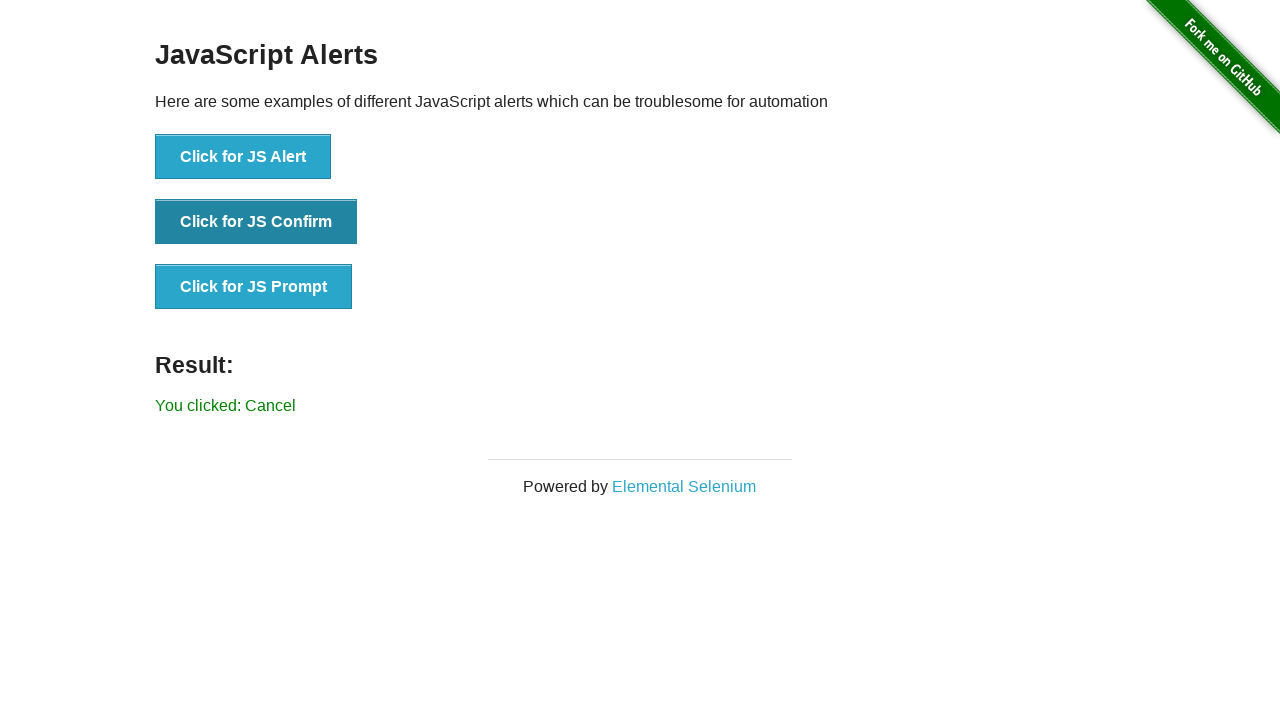

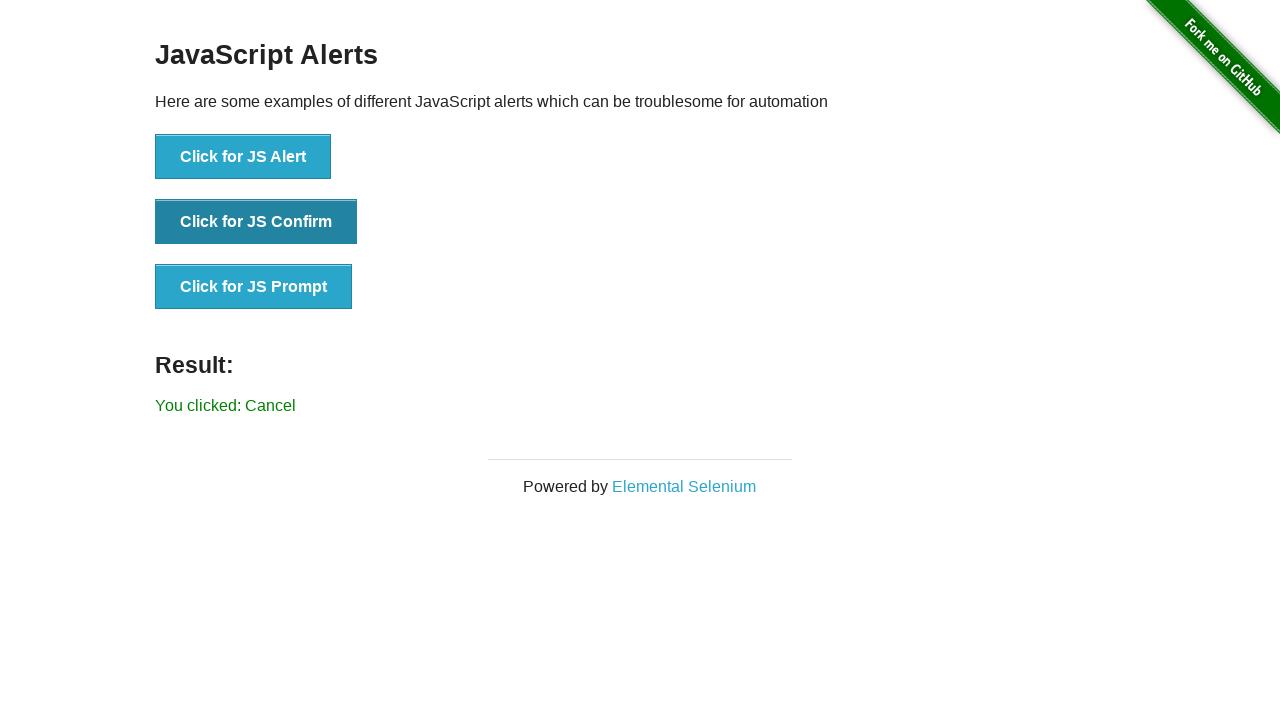